Navigates to a Selenium blog application and clicks on the first link in the navigation area

Starting URL: https://selenium-blog.herokuapp.com/

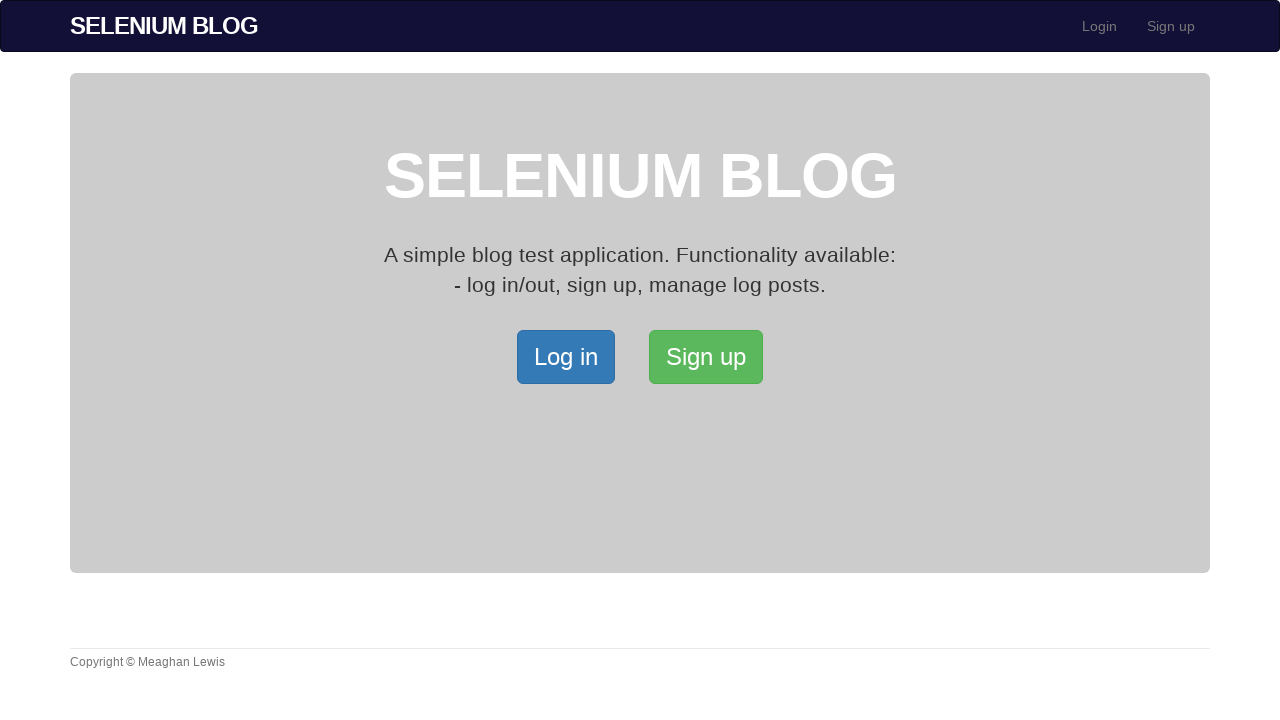

Navigated to Selenium blog application
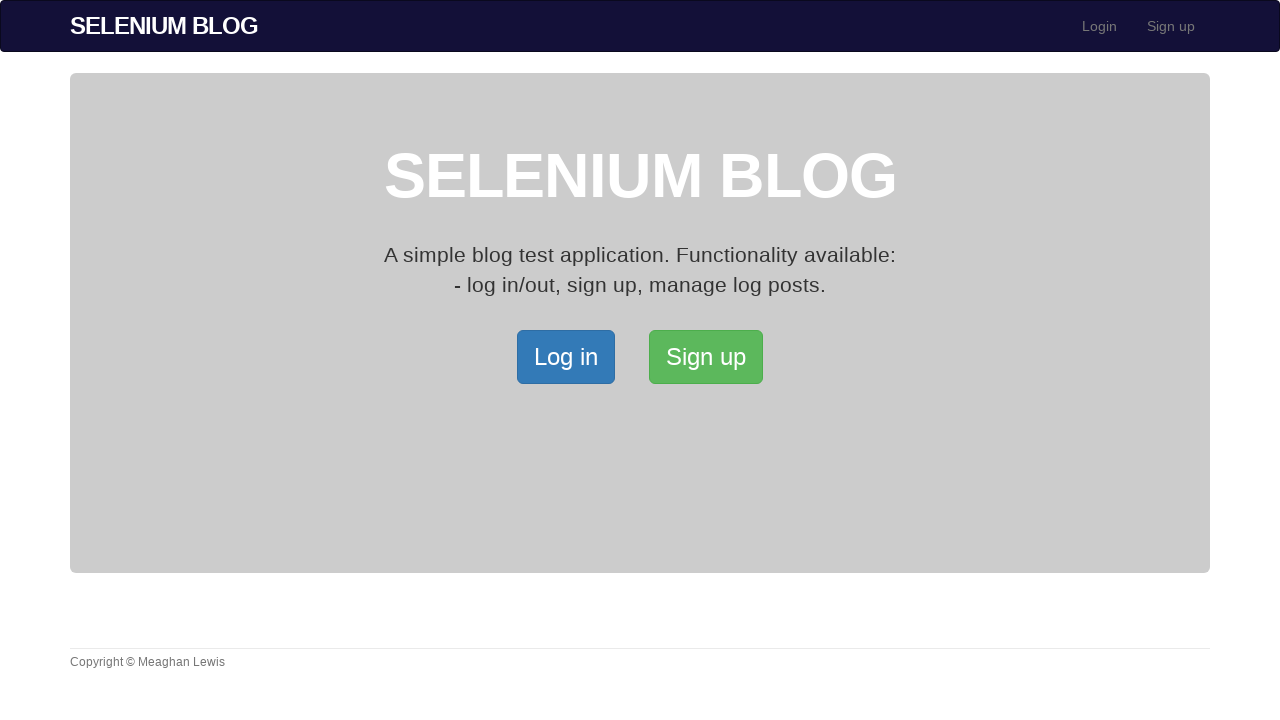

Clicked on the first link in the navigation area at (566, 357) on xpath=/html/body/div[2]/div/a[1]
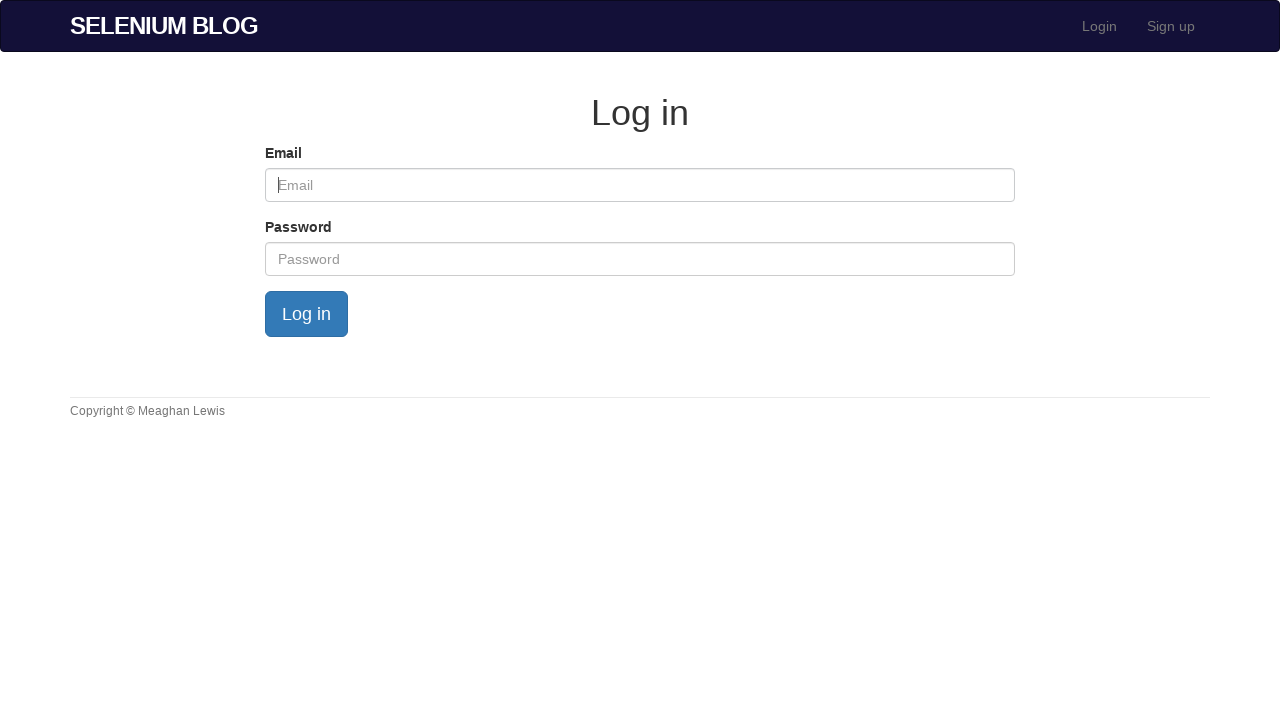

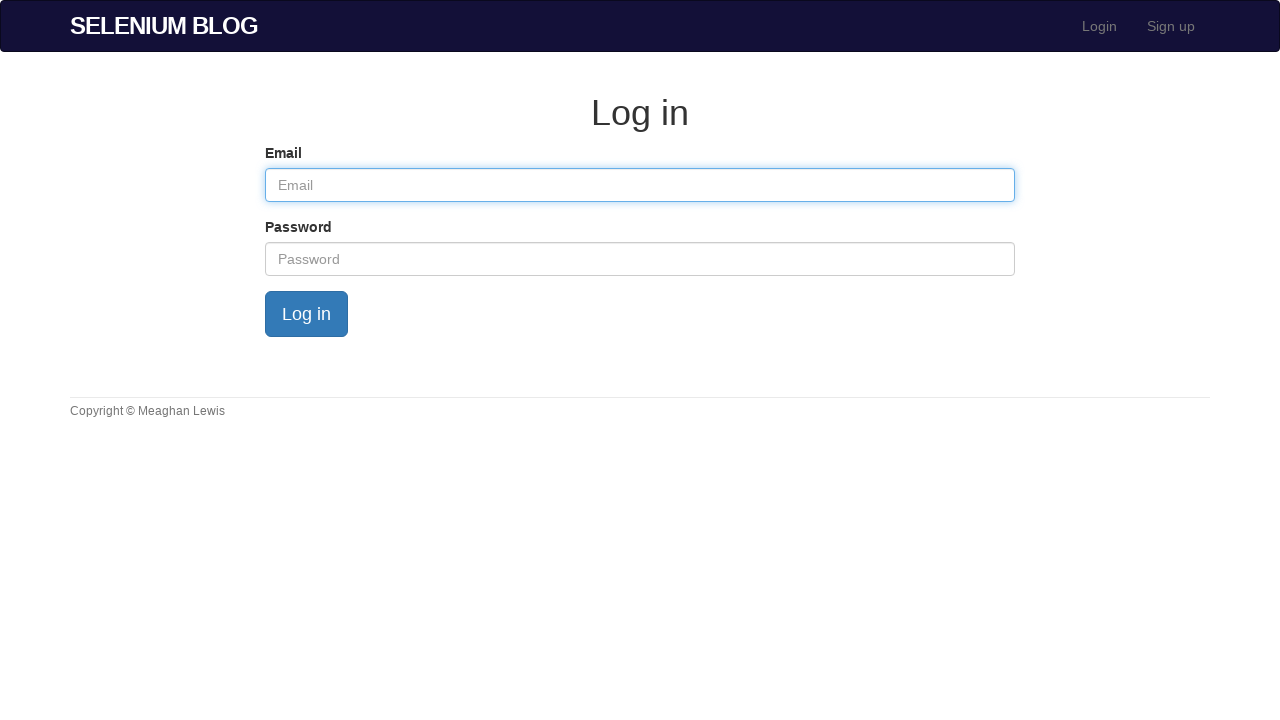